Tests keyboard key press functionality by sending SPACE key to an element and TAB key using ActionChains, then verifying the displayed result text reflects the correct key press.

Starting URL: http://the-internet.herokuapp.com/key_presses

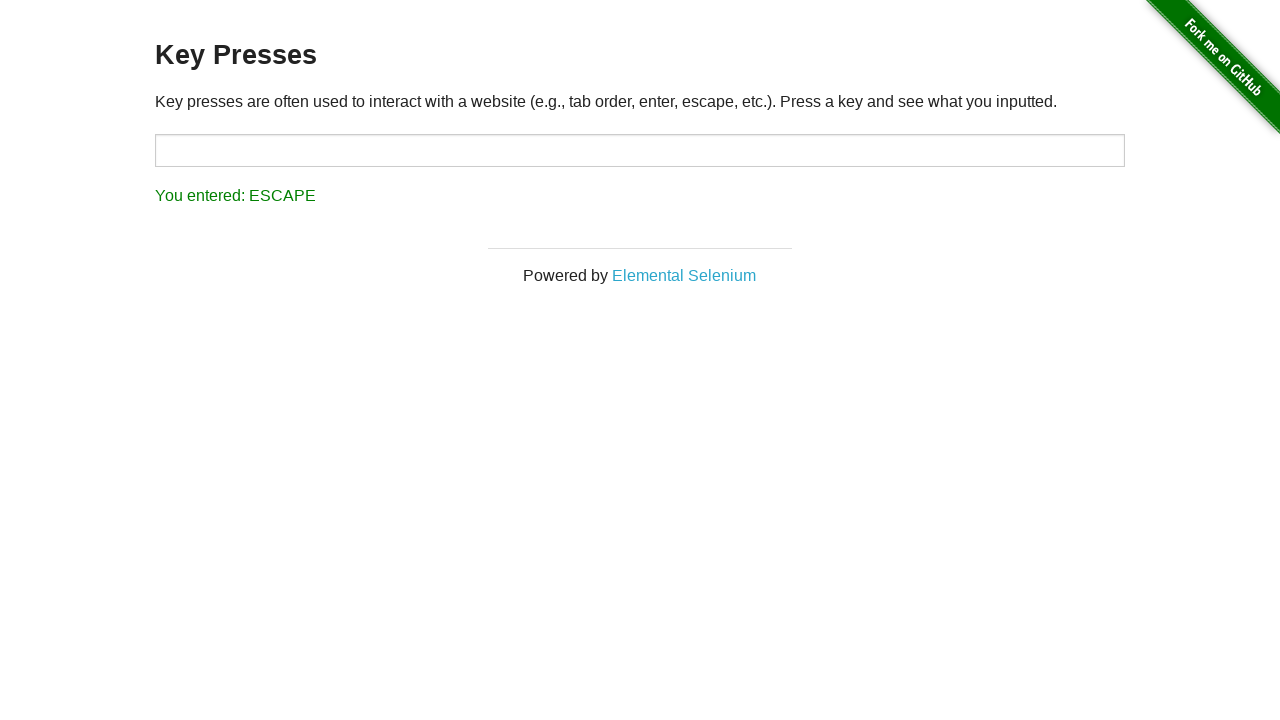

Pressed SPACE key on the example element on .example
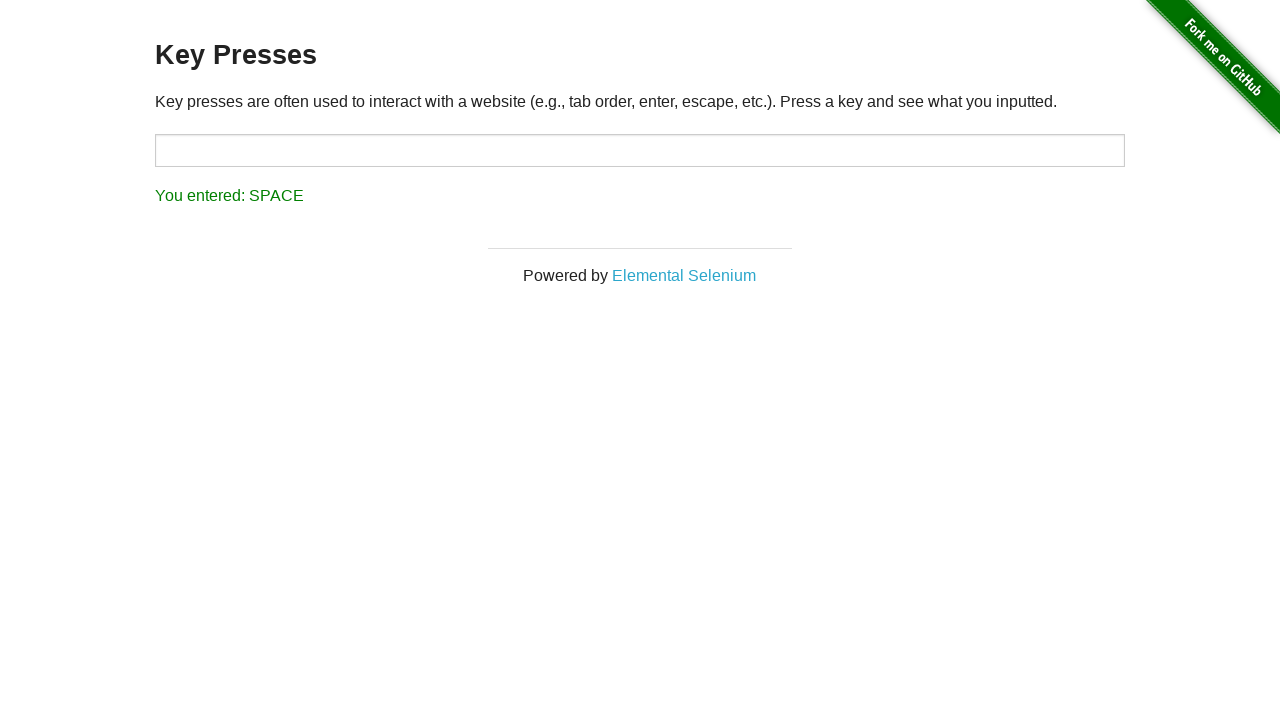

Retrieved result text after SPACE key press
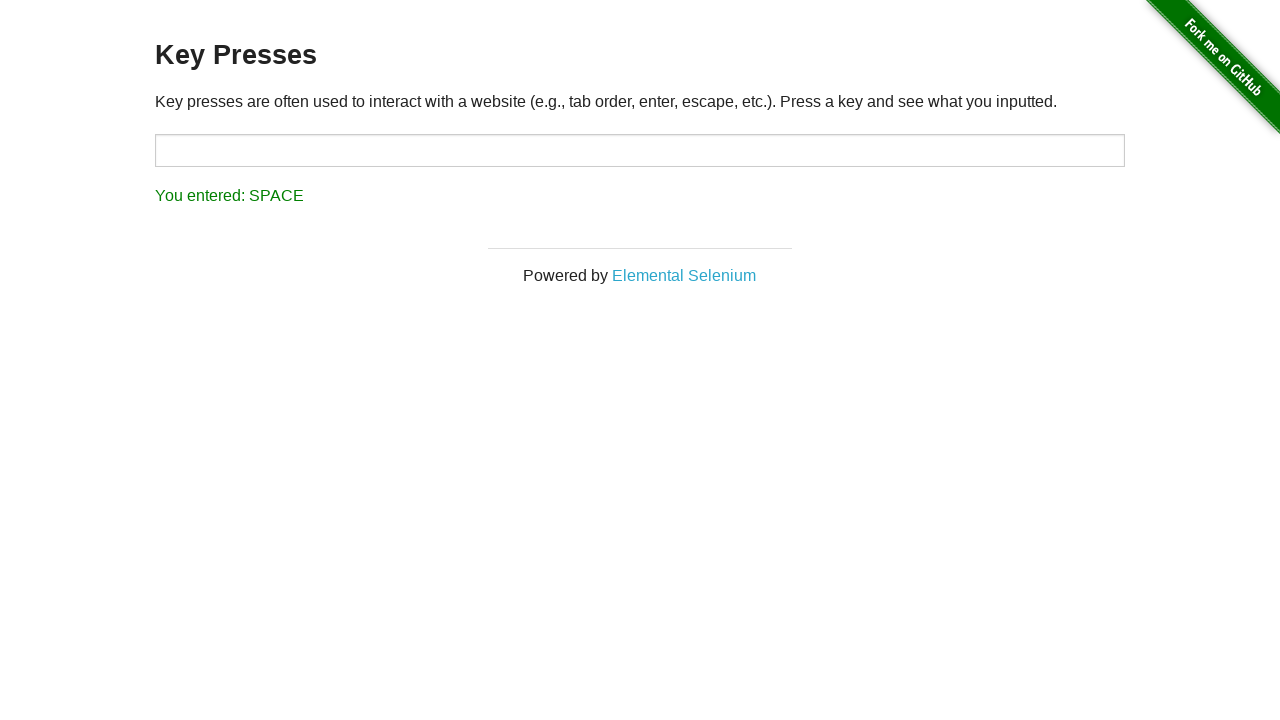

Verified result text correctly shows 'You entered: SPACE'
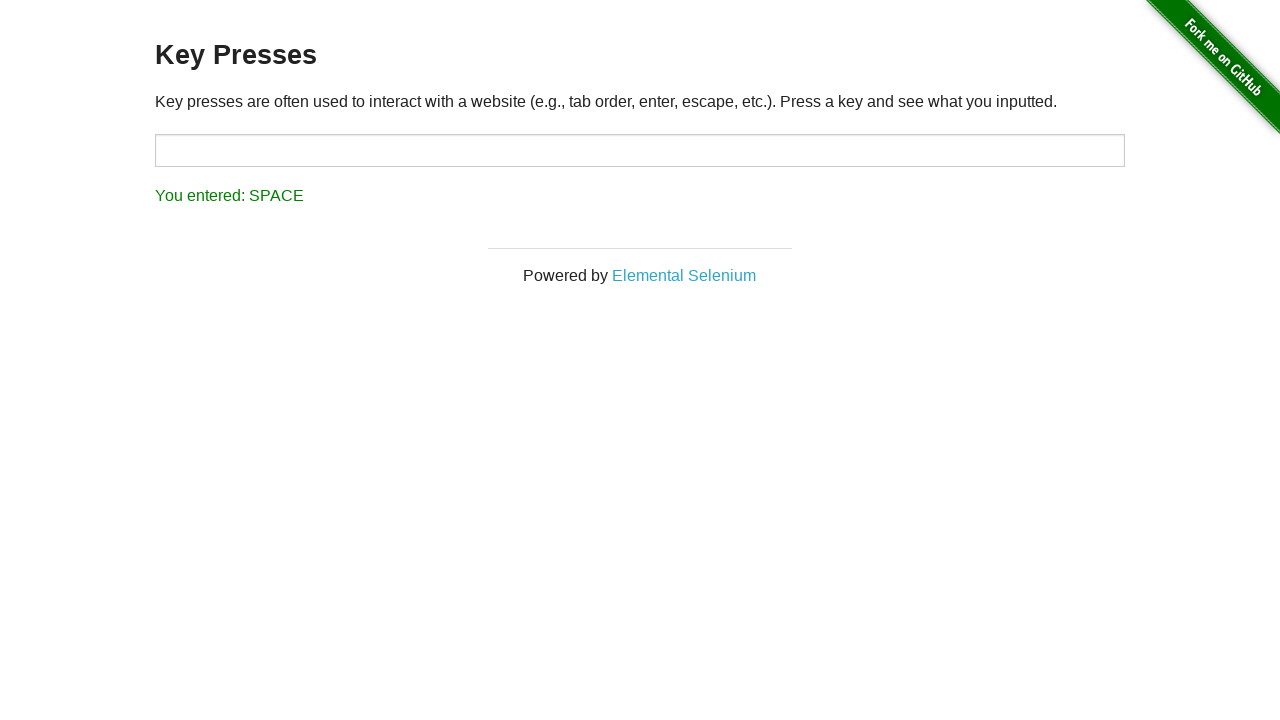

Pressed TAB key using keyboard
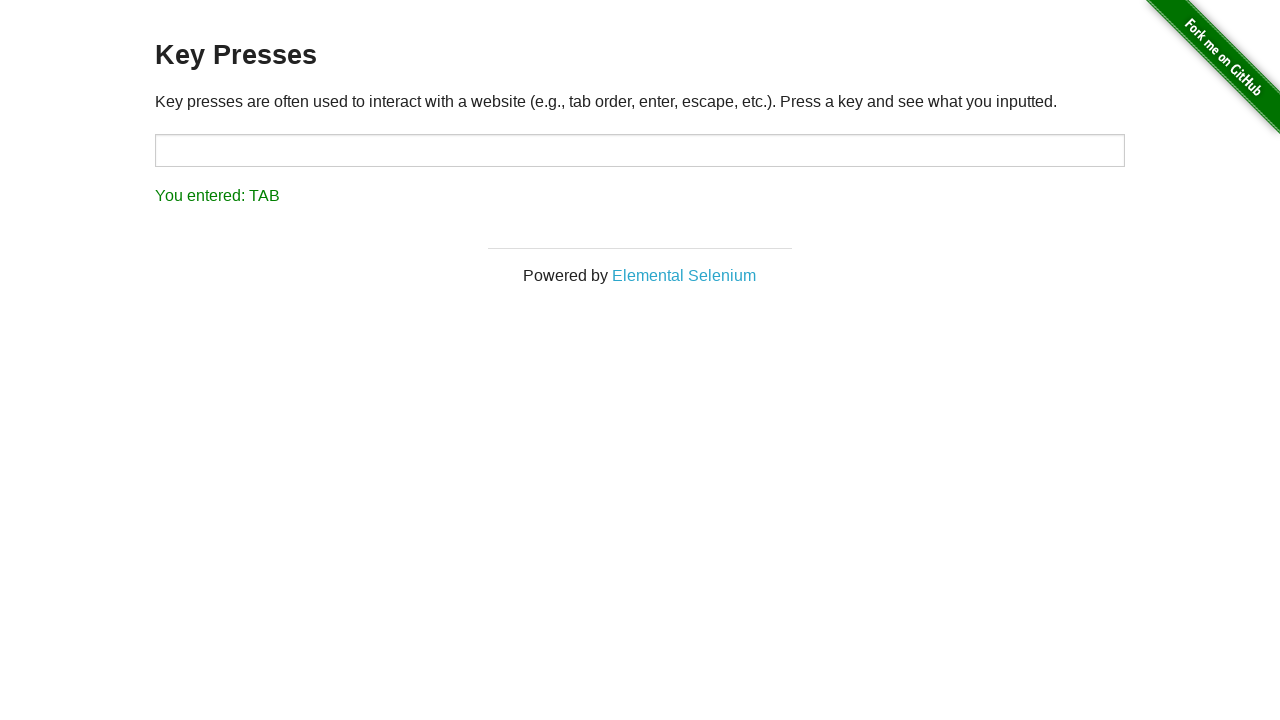

Retrieved result text after TAB key press
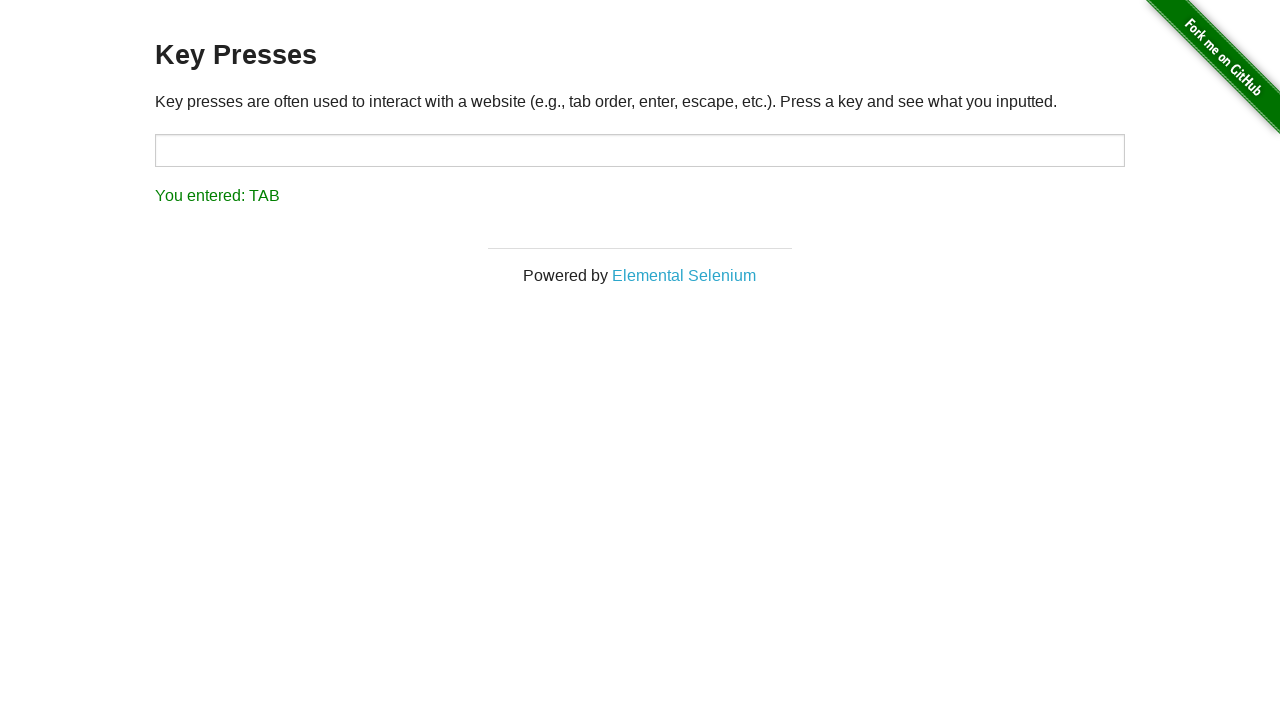

Verified result text correctly shows 'You entered: TAB'
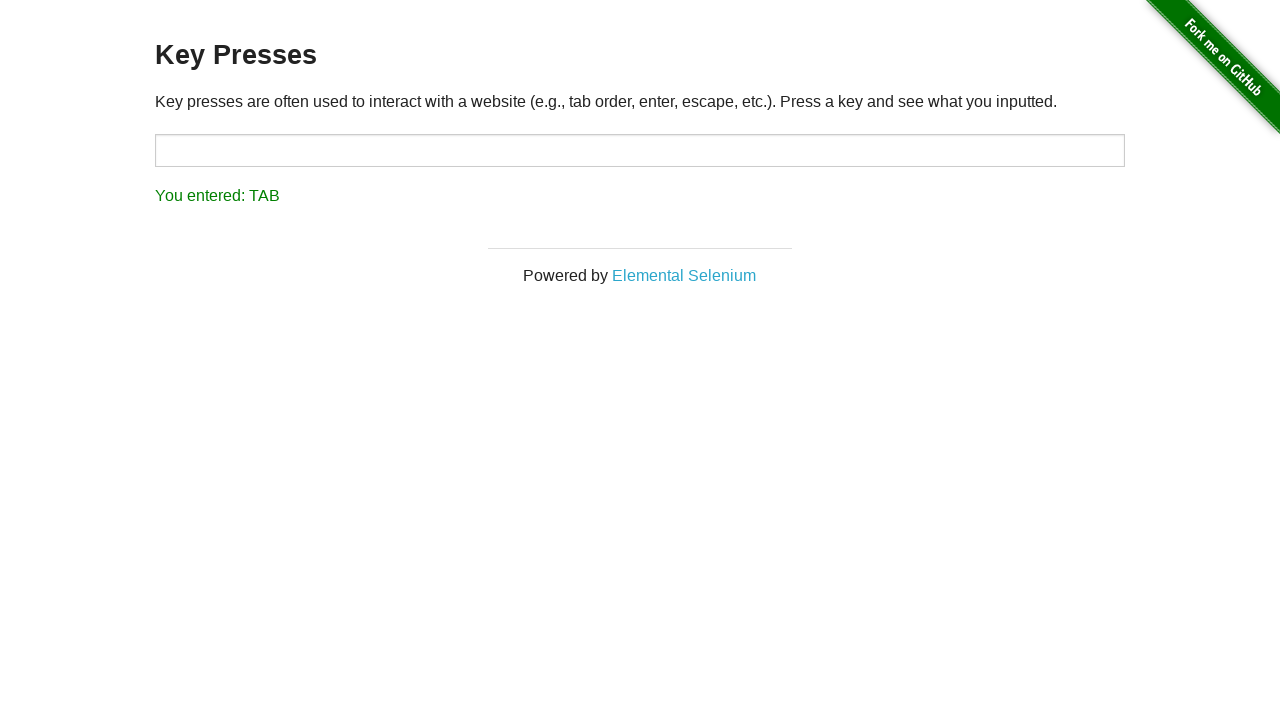

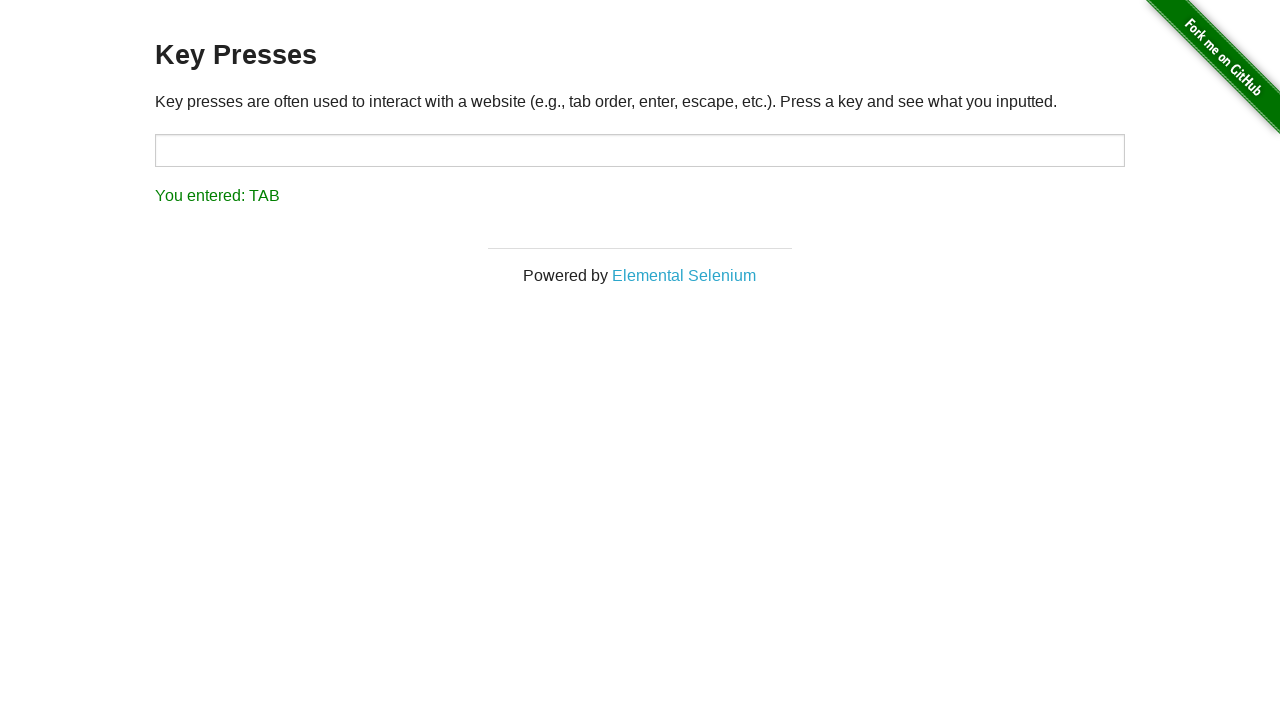